Tests e-commerce functionality by adding a product to cart and verifying it appears in the cart

Starting URL: https://bstackdemo.com/

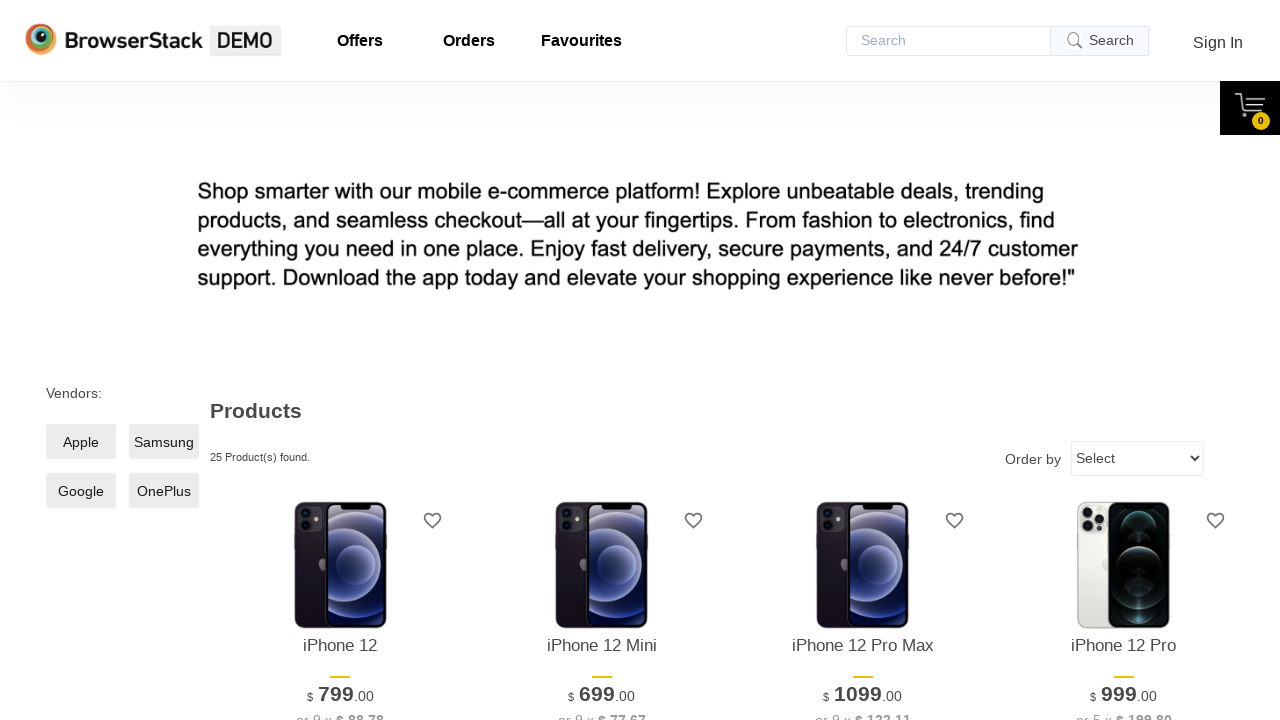

Waited for first product to load on the page
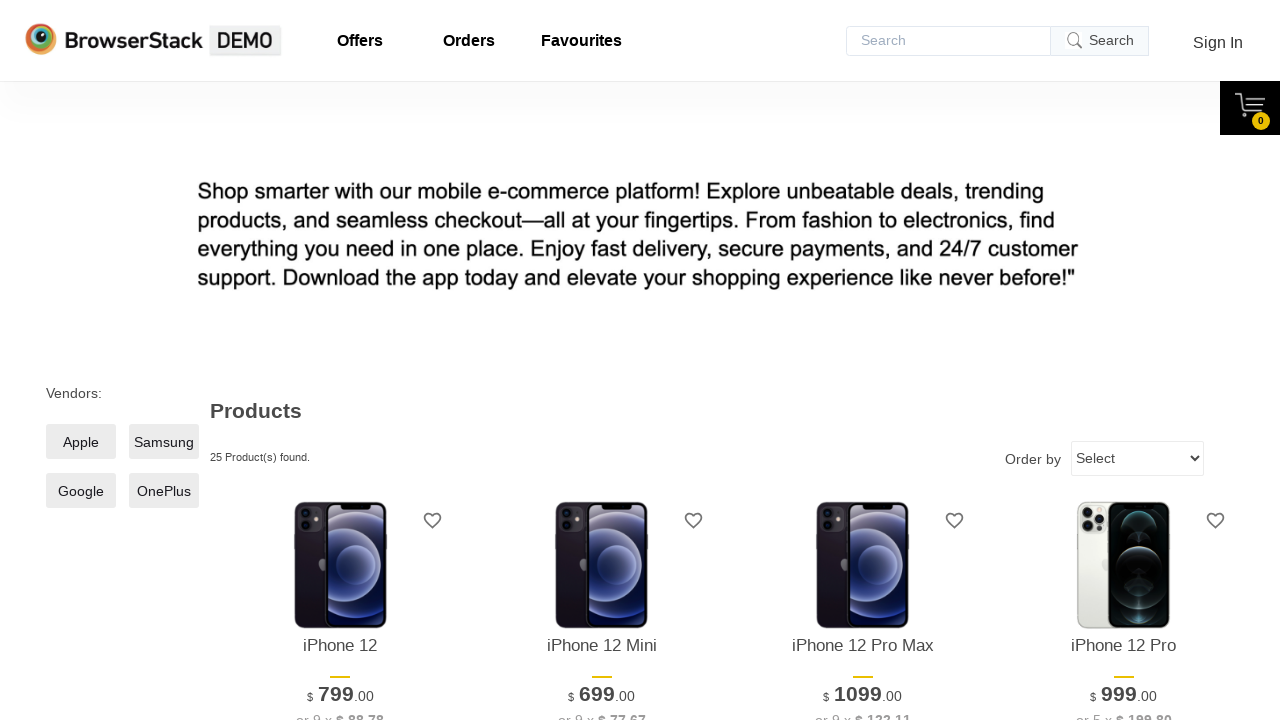

Retrieved first product name: iPhone 12
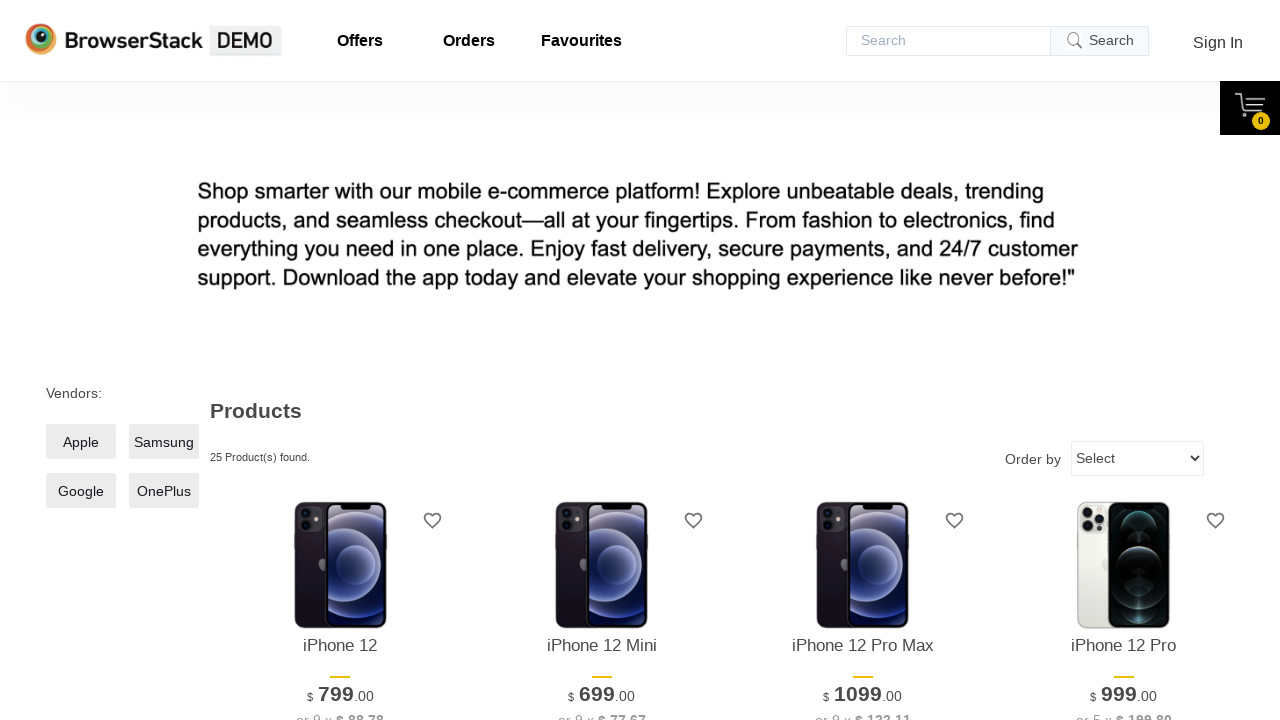

Clicked 'Add to cart' button for the first product at (340, 361) on xpath=//*[@id='1']/div[4]
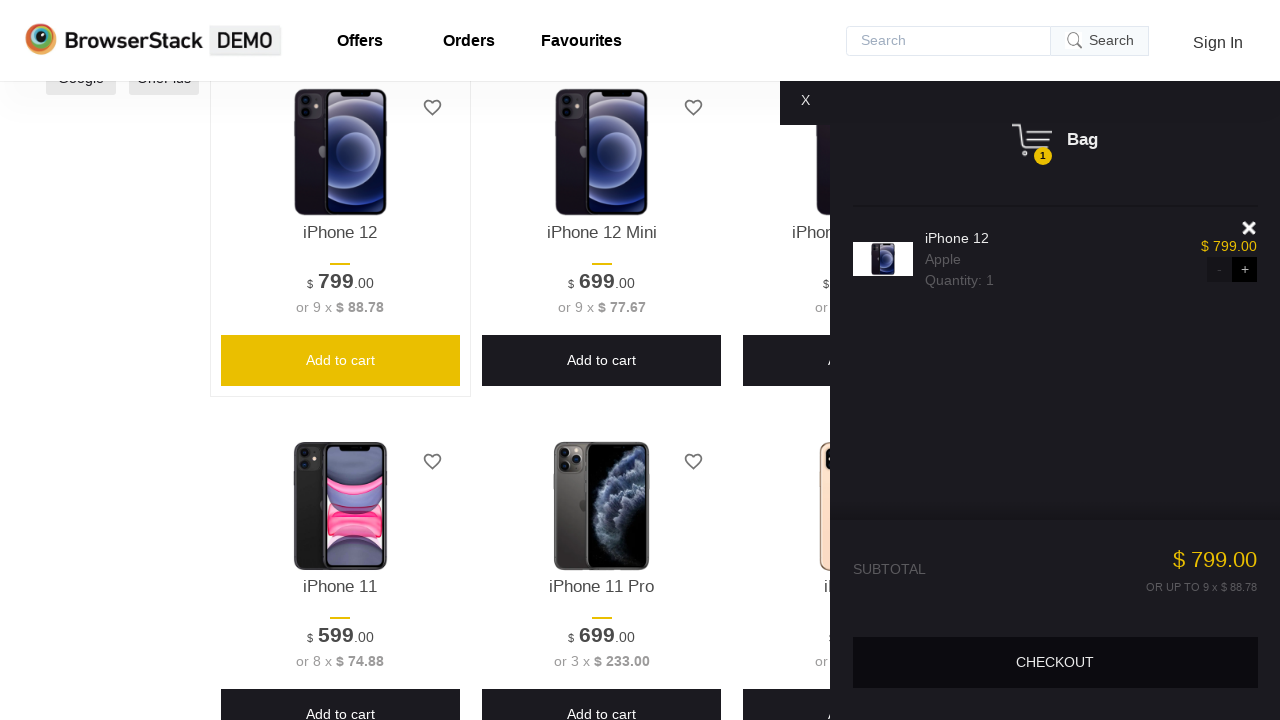

Cart pane became visible
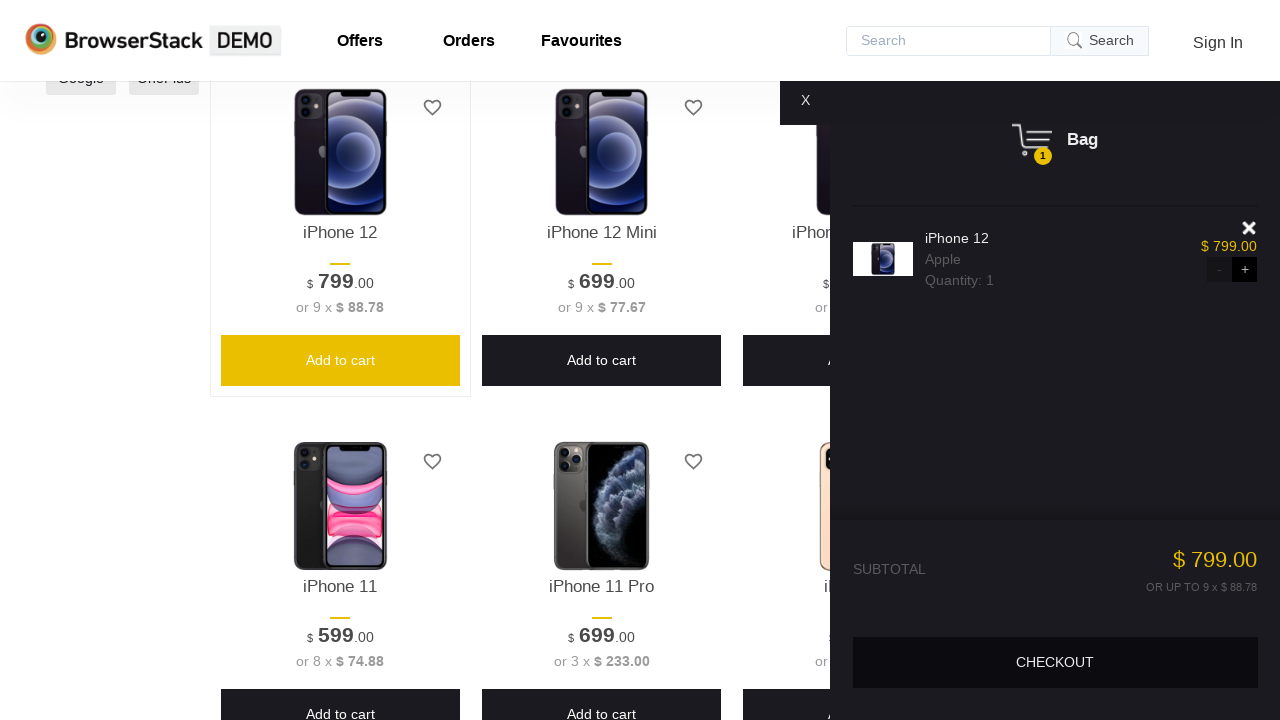

Retrieved product name from cart: iPhone 12
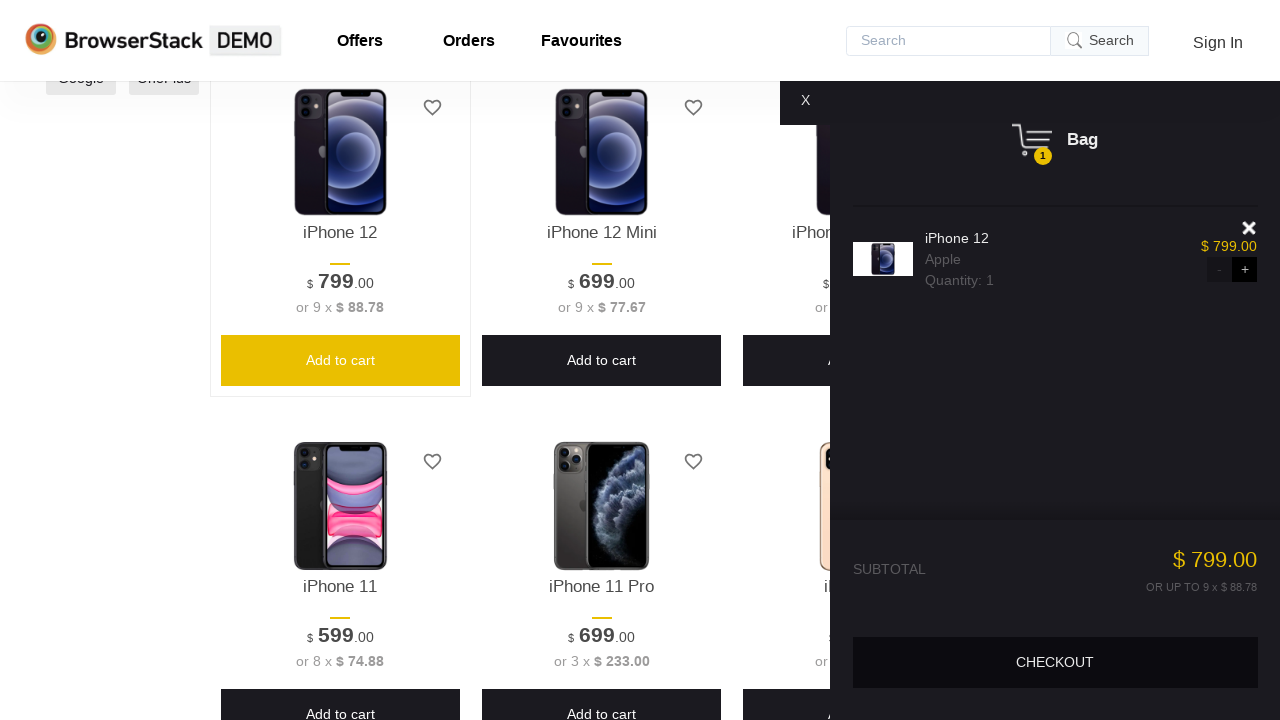

Verified product was correctly added to cart
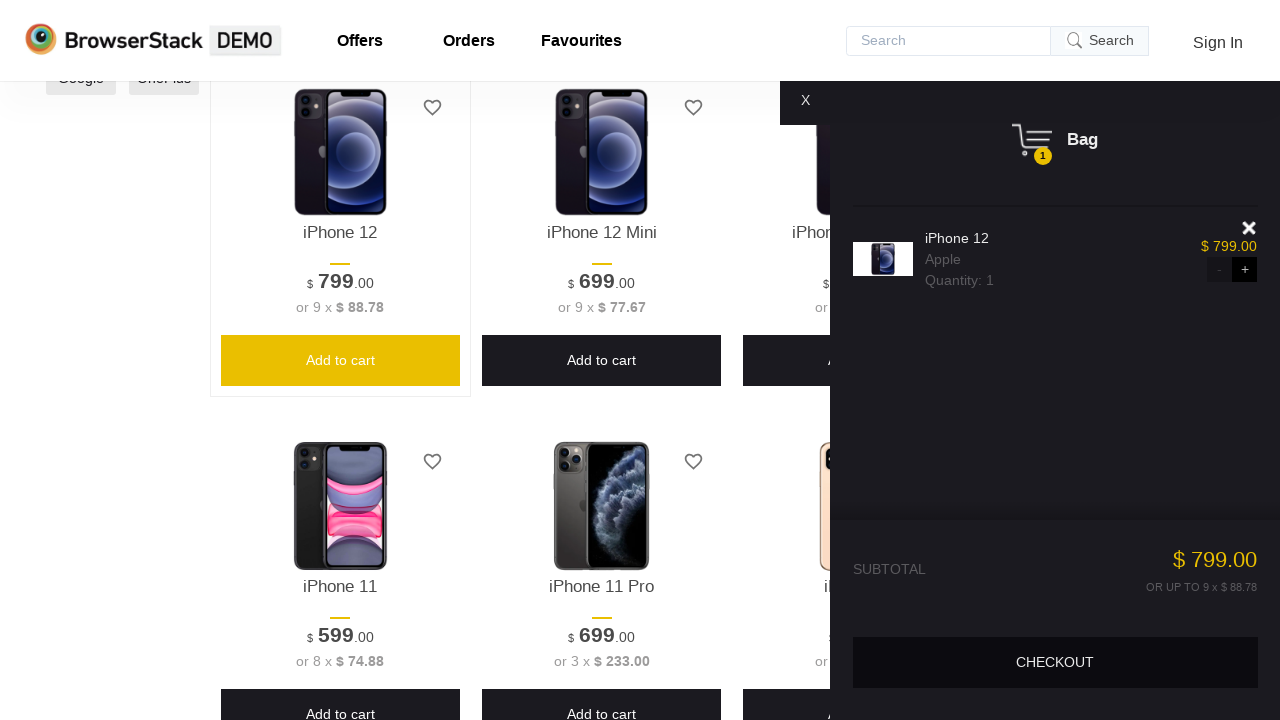

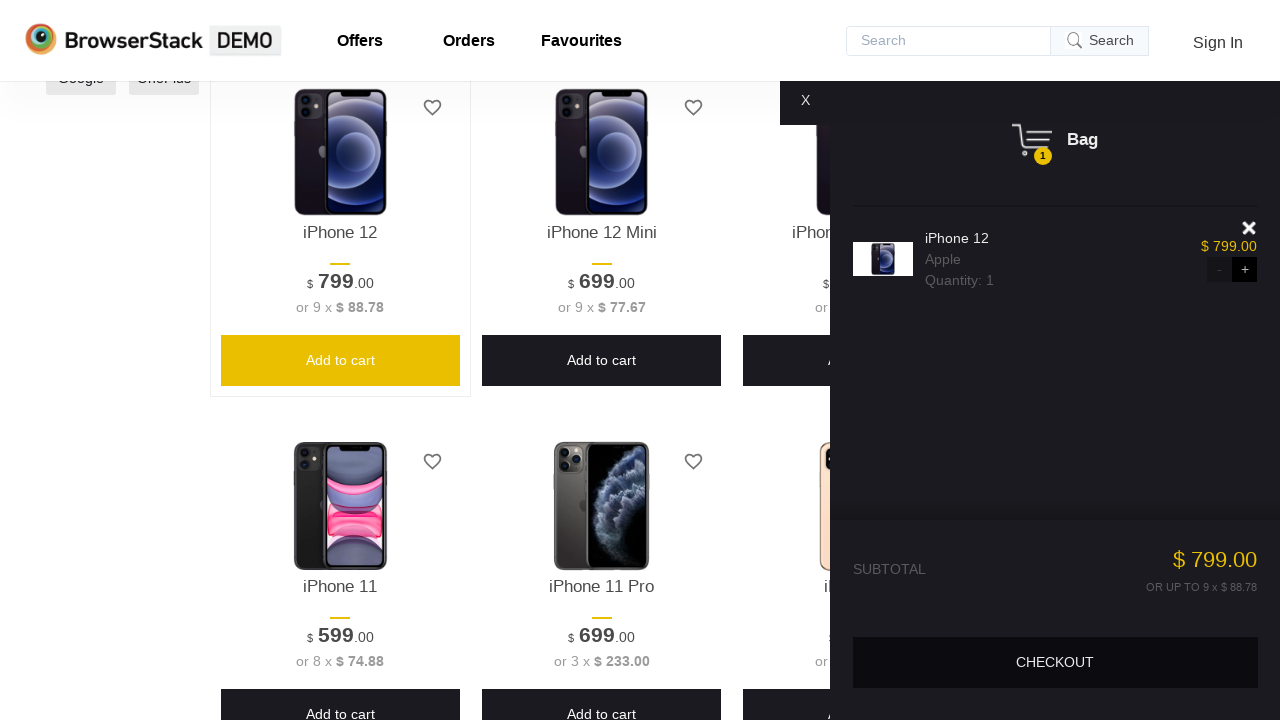